Tests jQuery UI droppable functionality by dragging an element and dropping it into a target area within an iframe

Starting URL: https://jqueryui.com/droppable

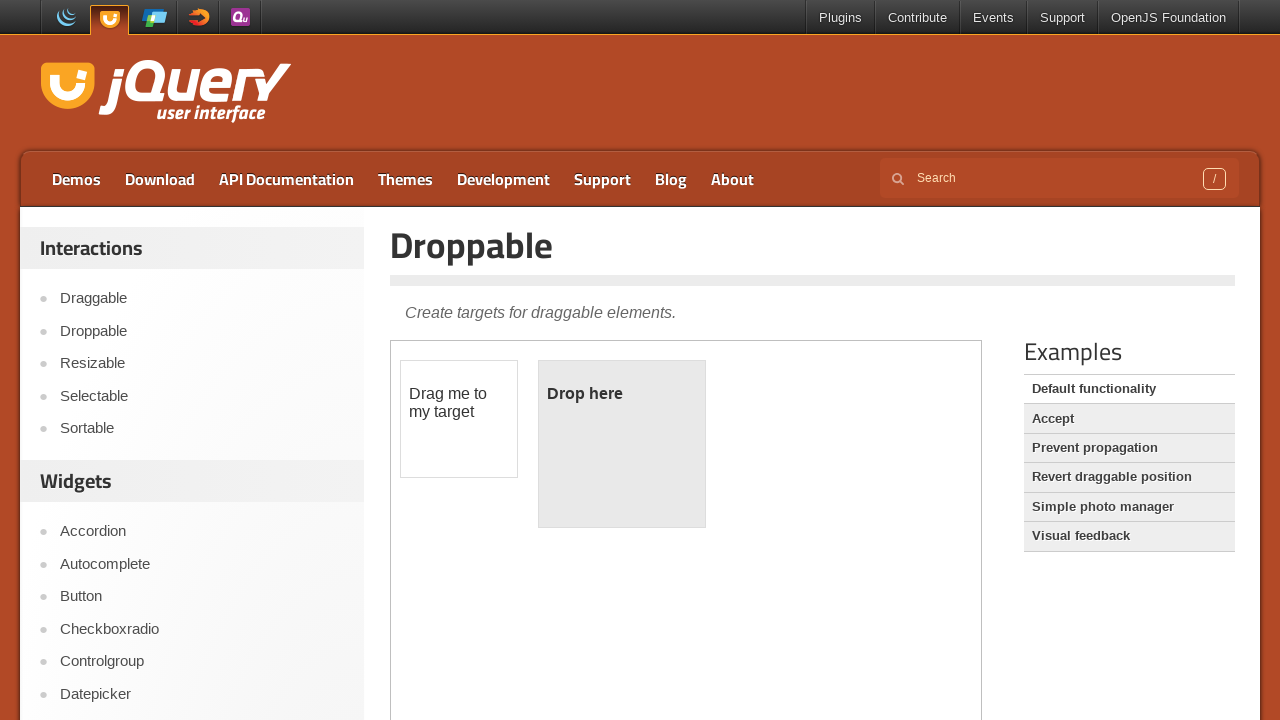

Located the demo iframe containing droppable elements
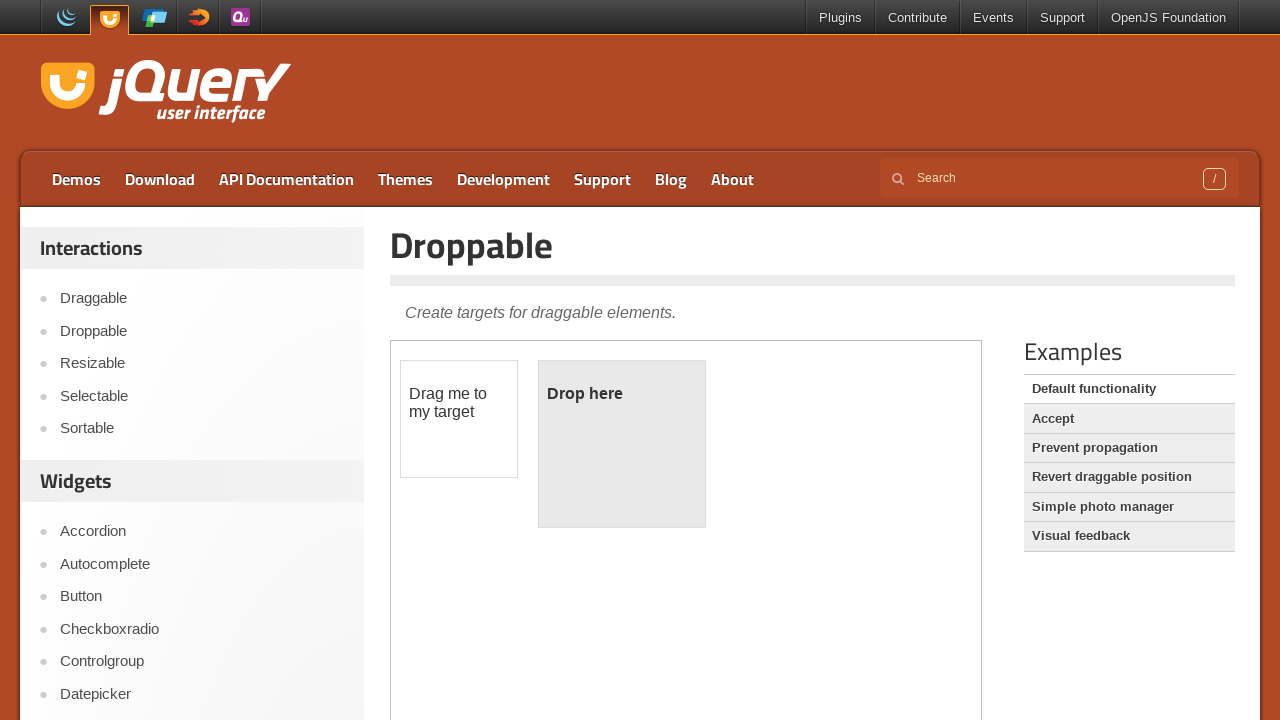

Located the draggable element within iframe
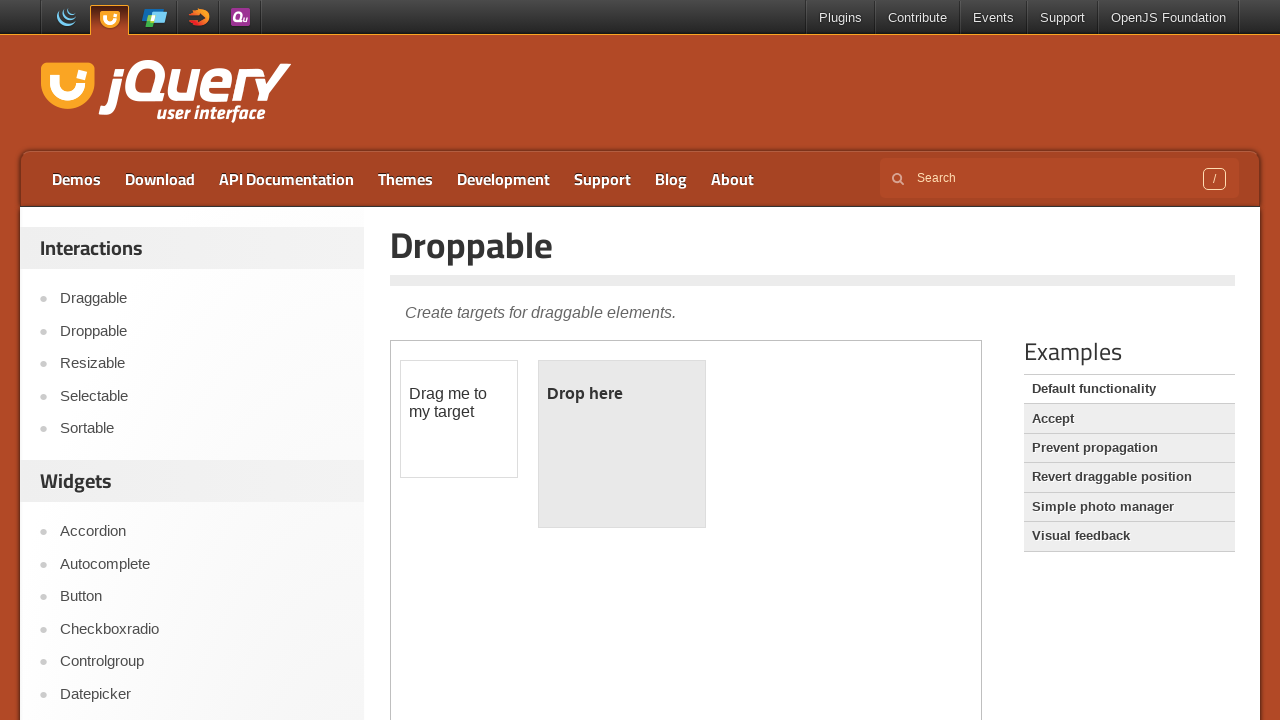

Located the droppable target area within iframe
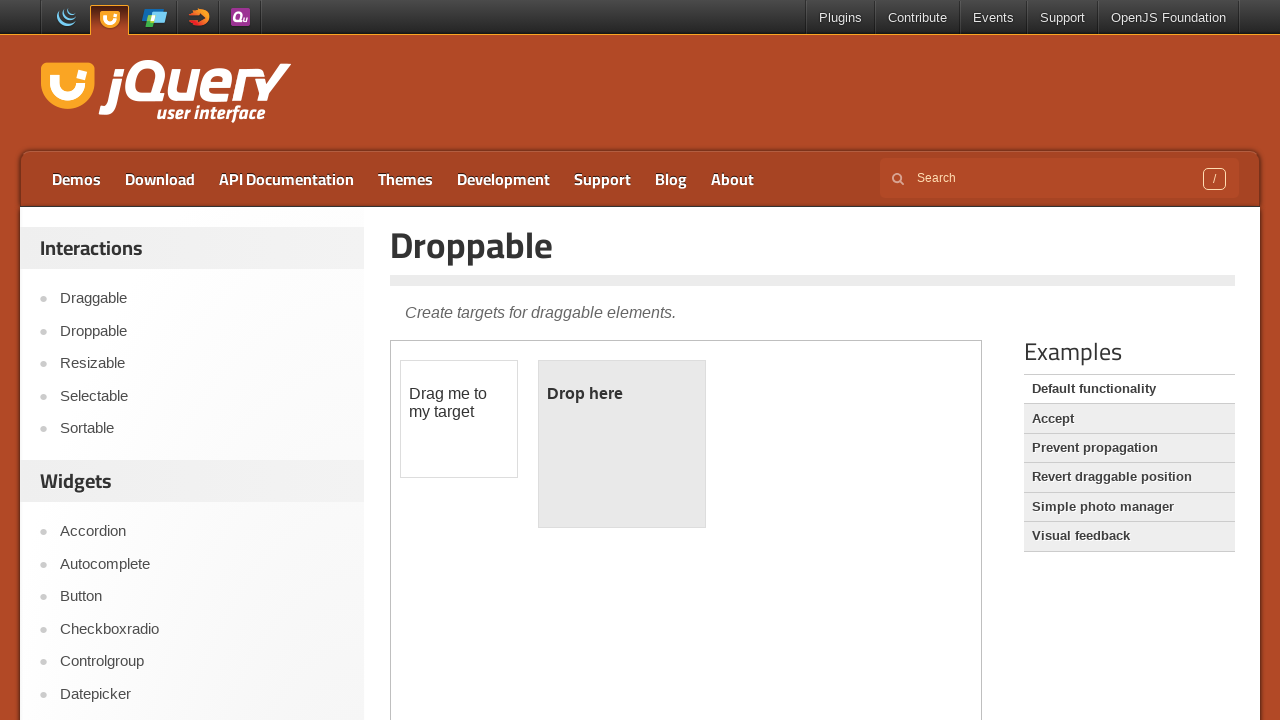

Dragged the draggable element into the droppable target area at (622, 444)
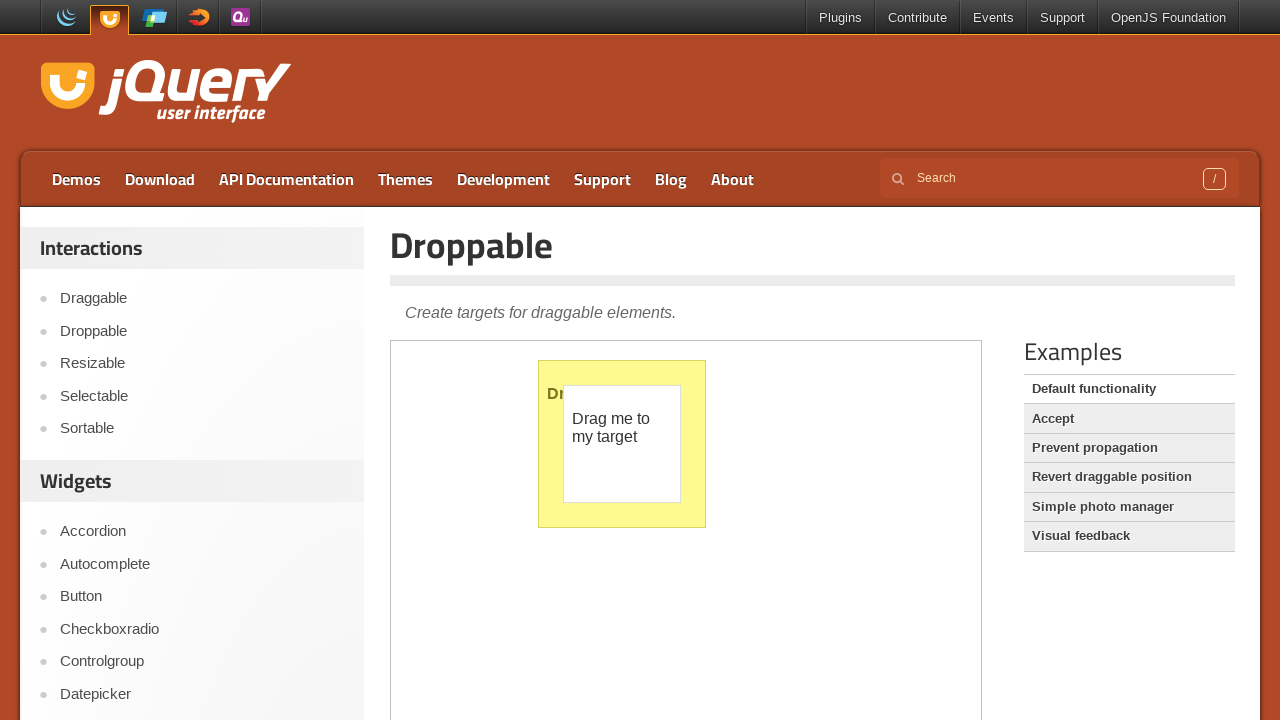

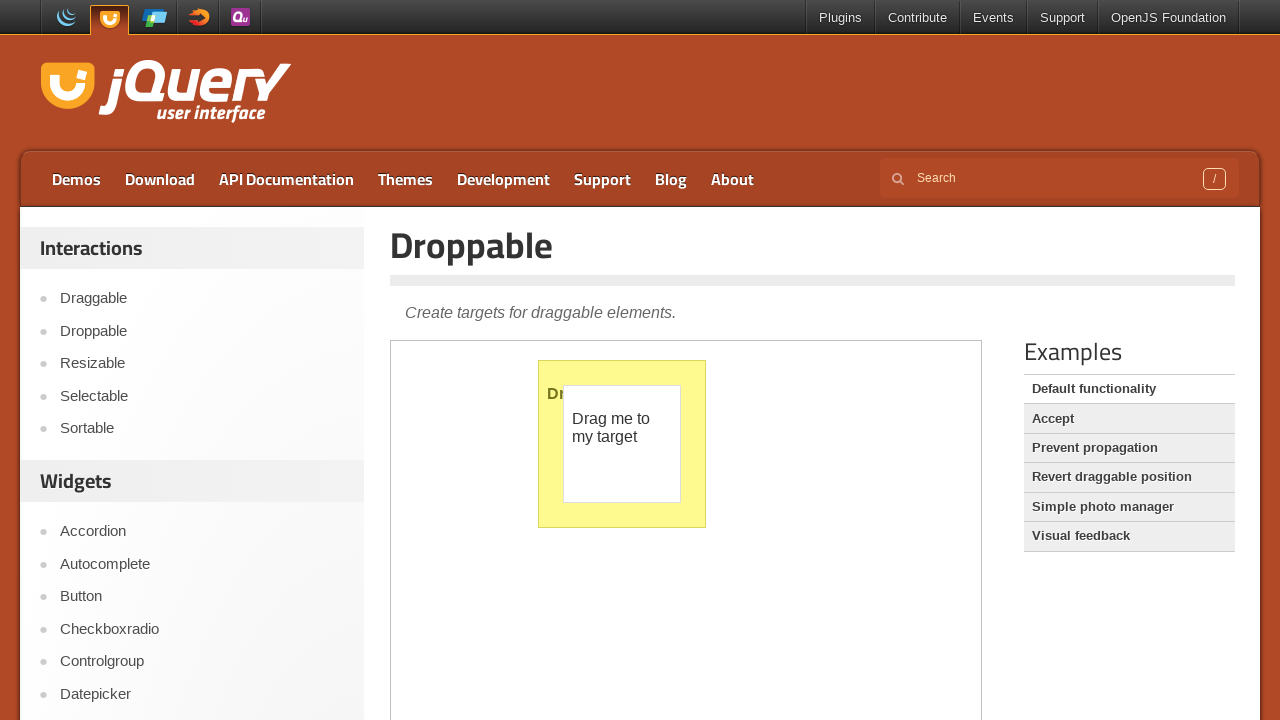